Tests checkbox functionality by finding all unchecked checkboxes on the page and clicking them to select them

Starting URL: https://the-internet.herokuapp.com/checkboxes

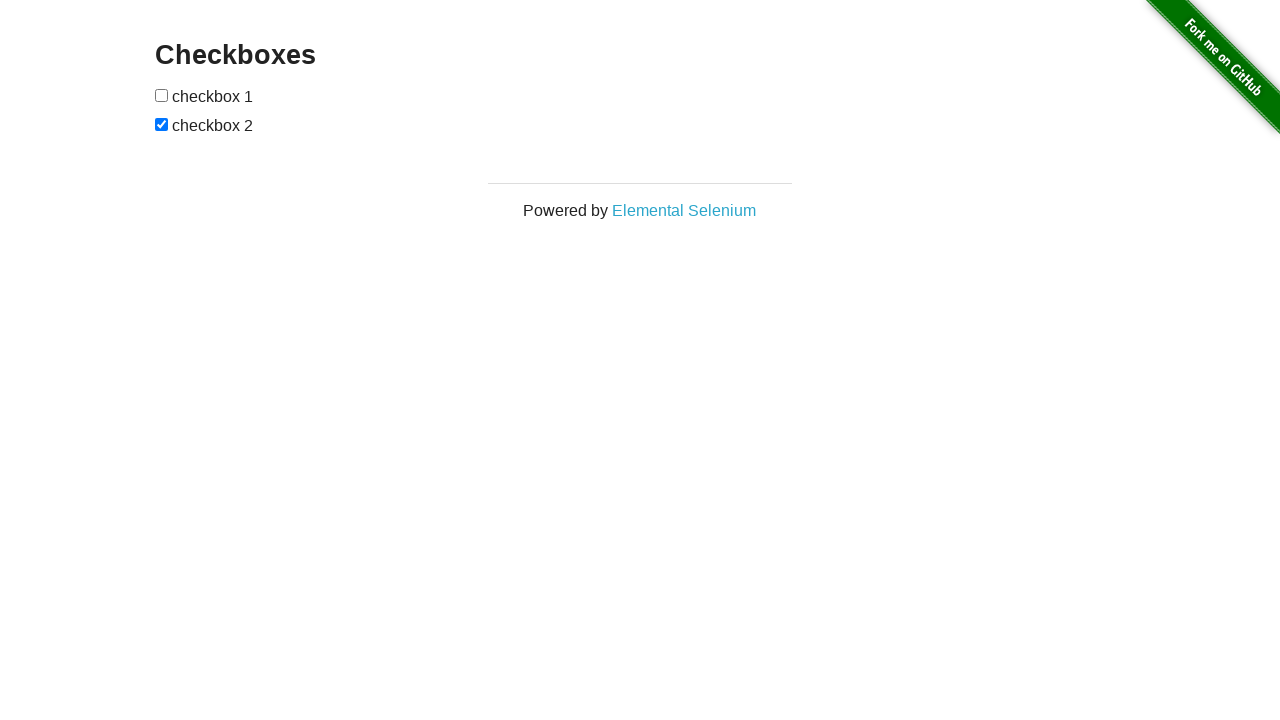

Located all checkboxes on the page
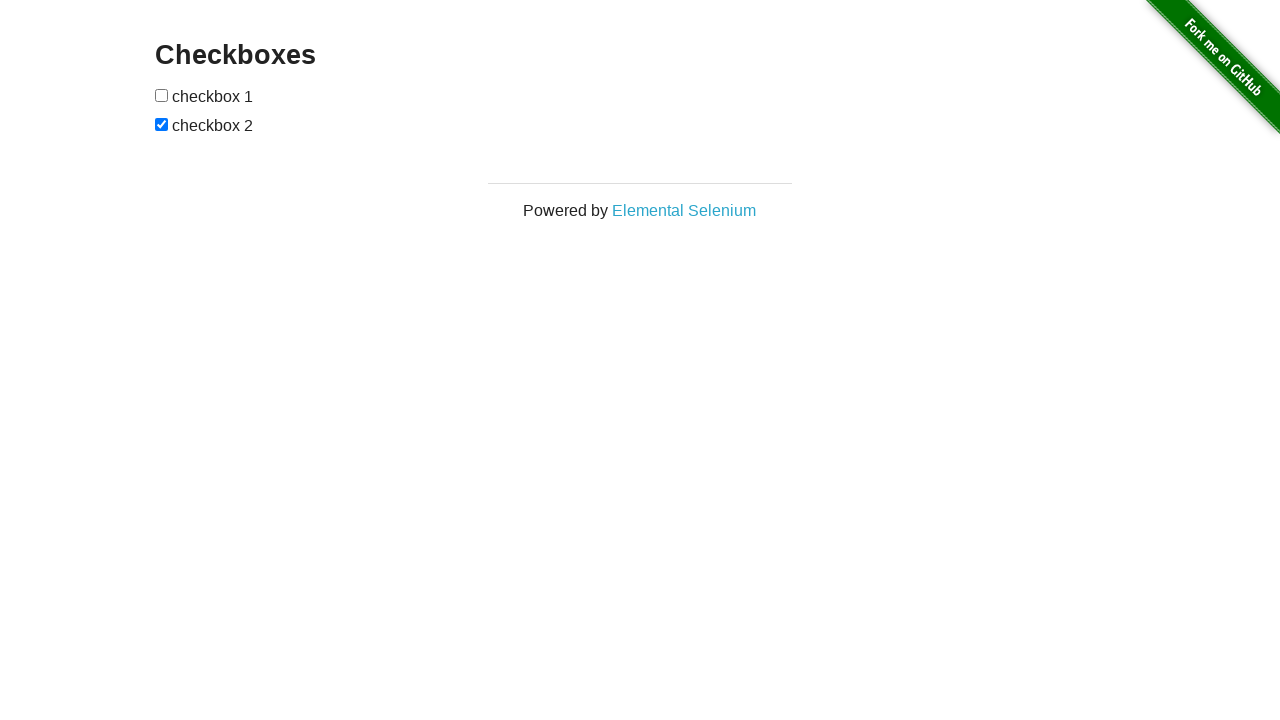

Clicked an unchecked checkbox to select it at (162, 95) on input[type='checkbox'] >> nth=0
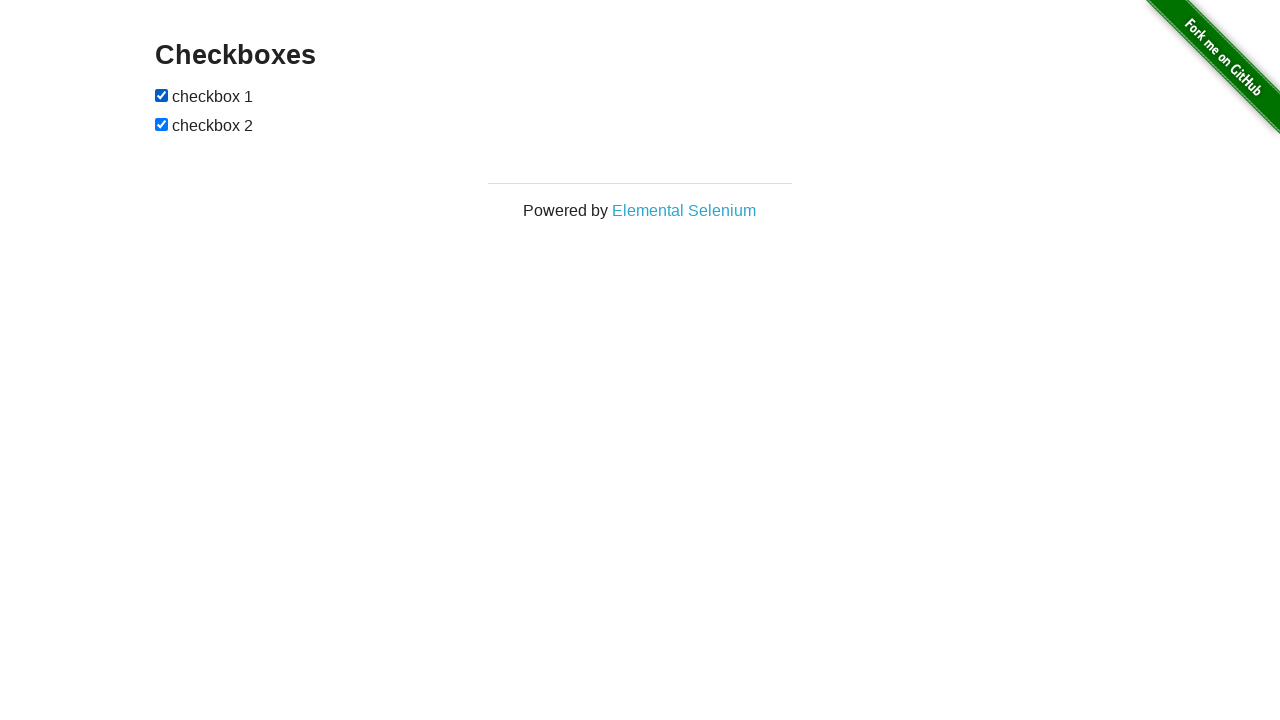

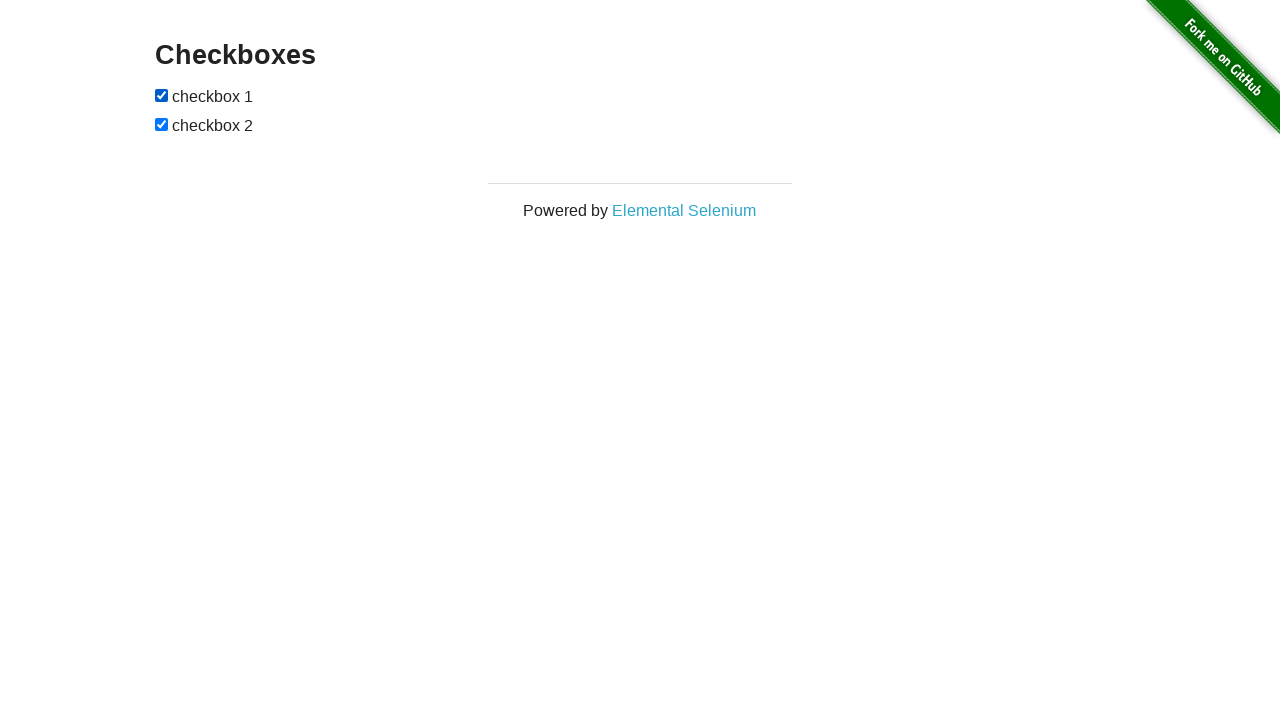